Tests infinite scroll and "load more" functionality on jungle.co.kr by scrolling to bottom and clicking the more button to load additional content

Starting URL: https://www.jungle.co.kr/

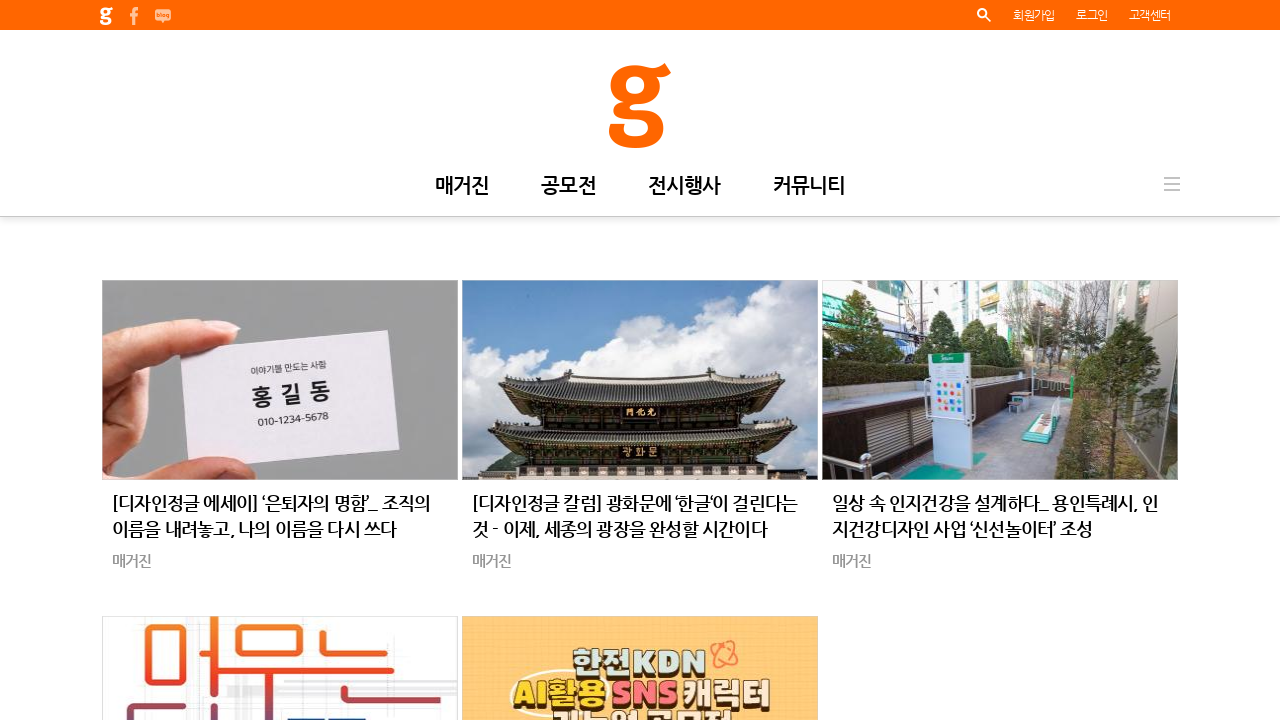

Initial content loaded - title elements visible
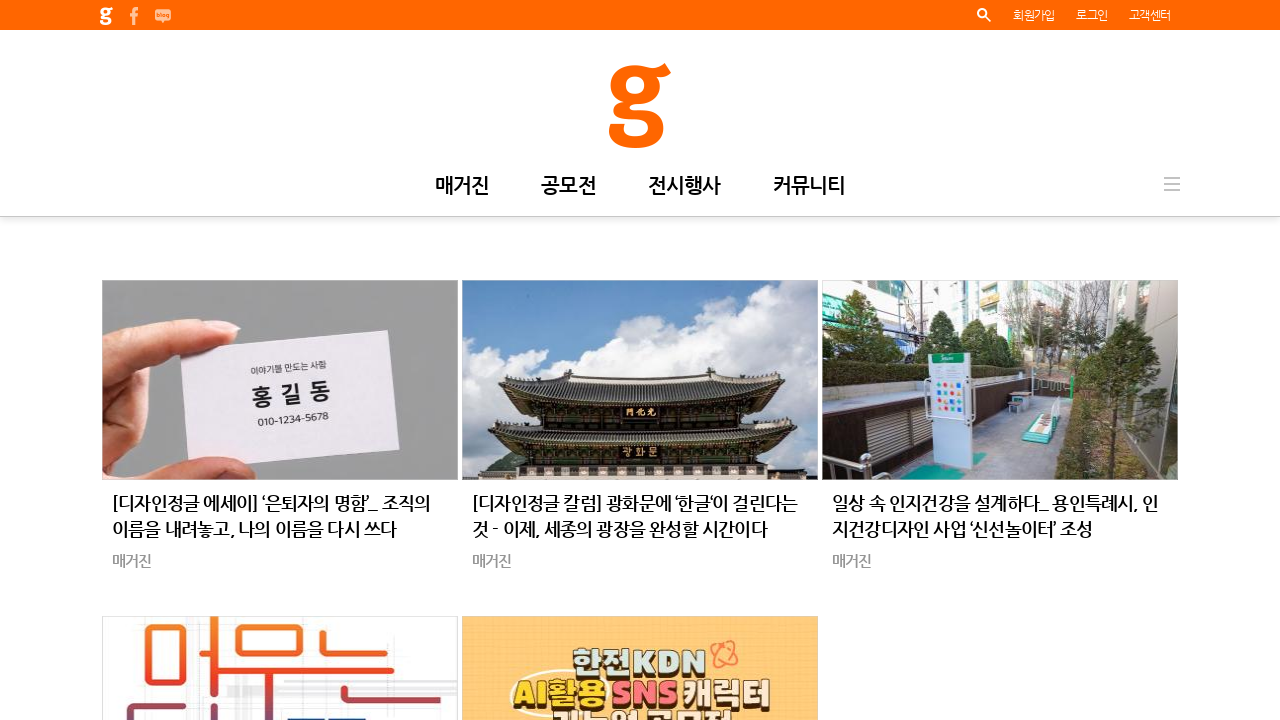

Scrolled to bottom of page
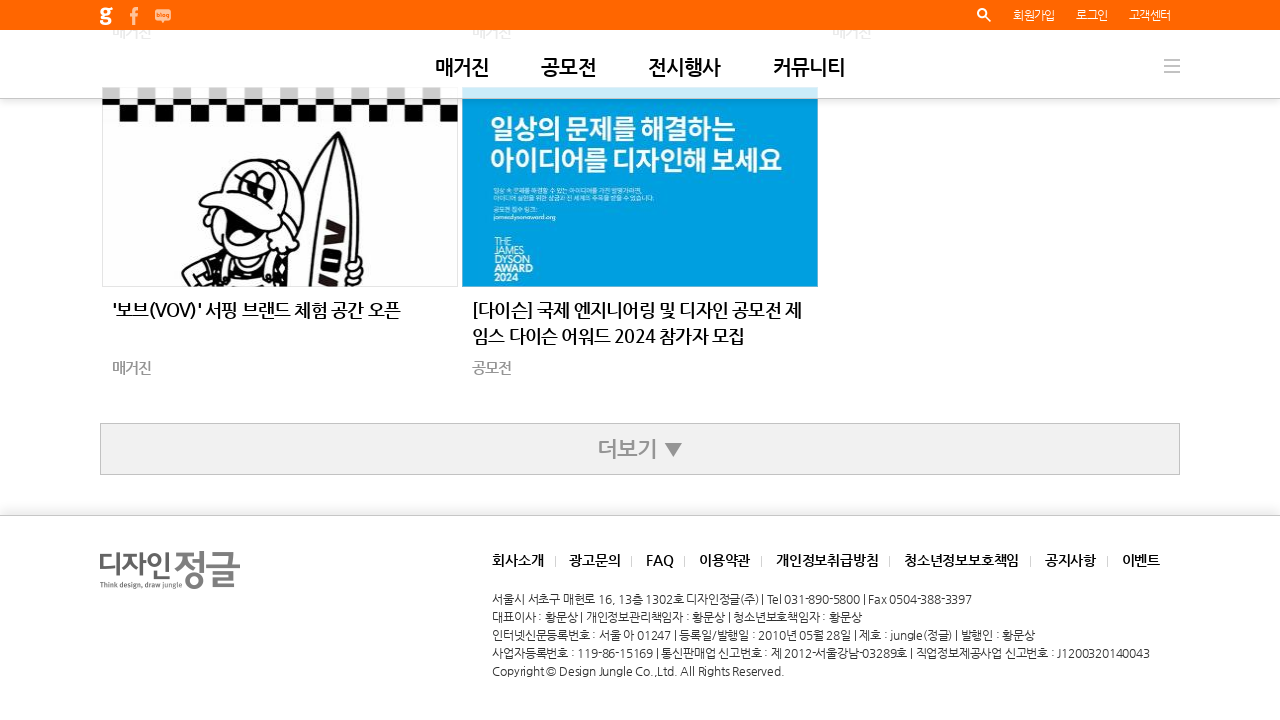

Clicked 'more' button to load additional content at (640, 449) on #more
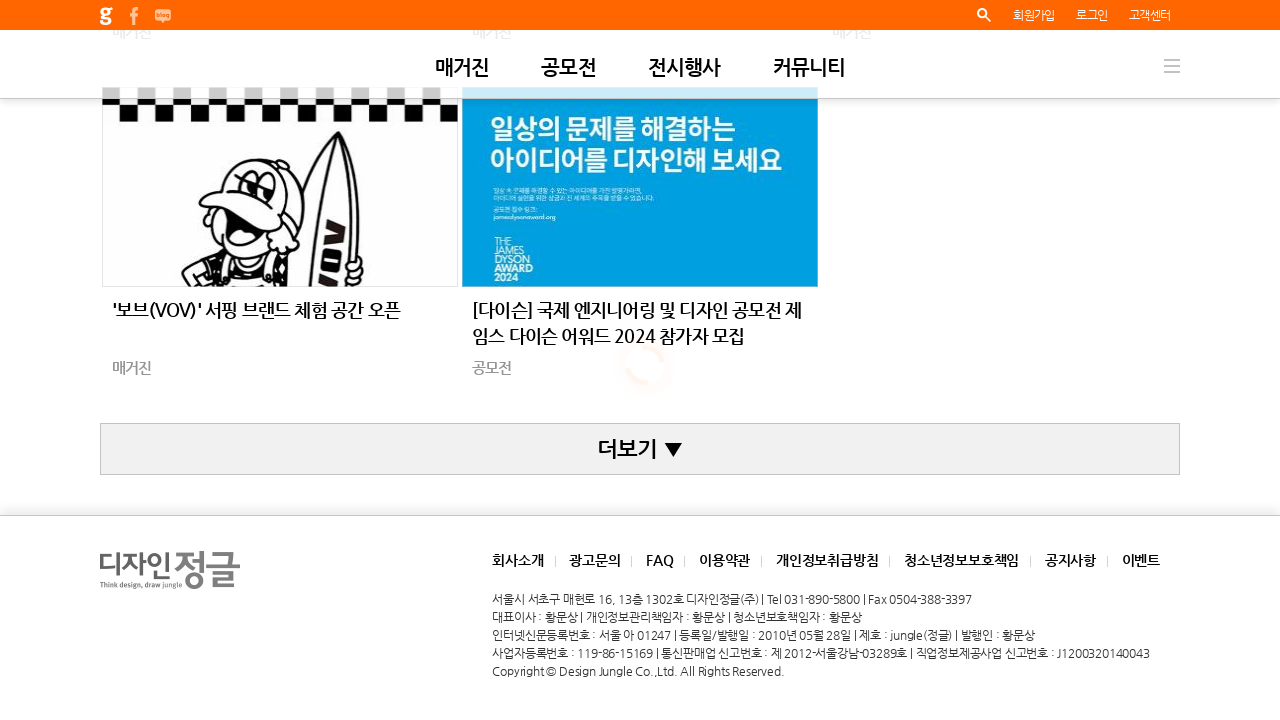

Waited 2 seconds for new content to load
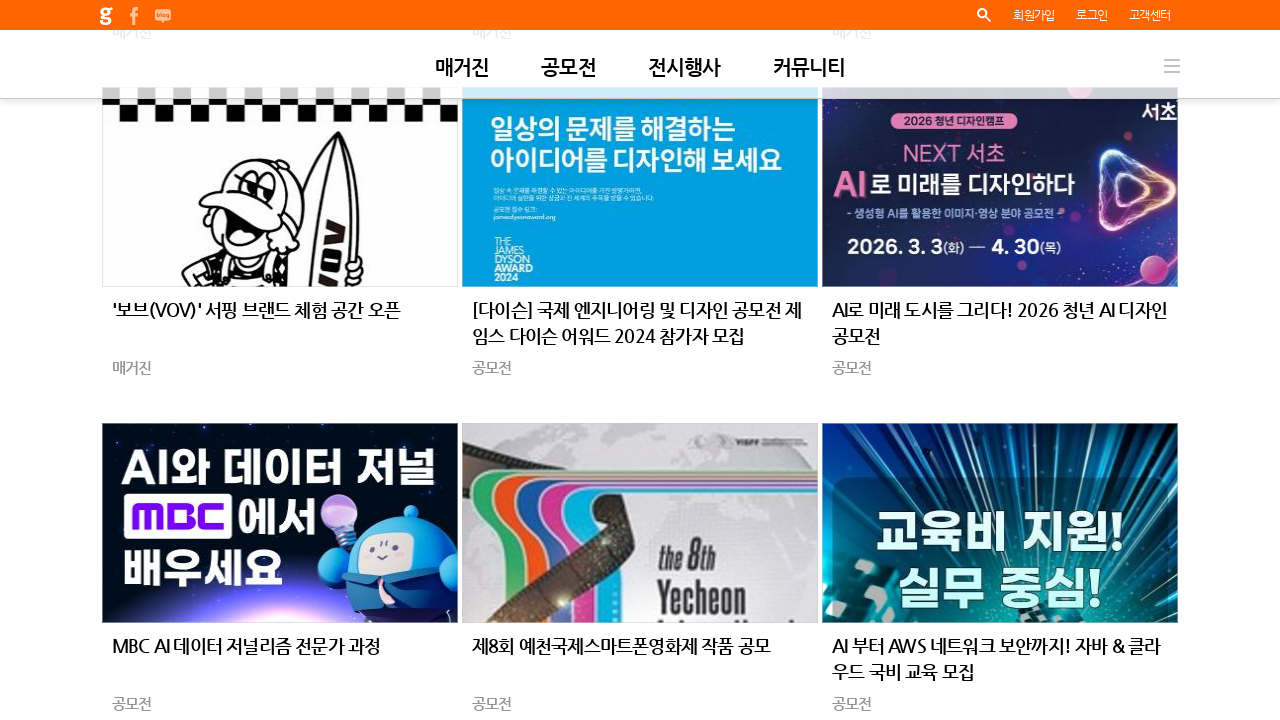

Scrolled to bottom of page again
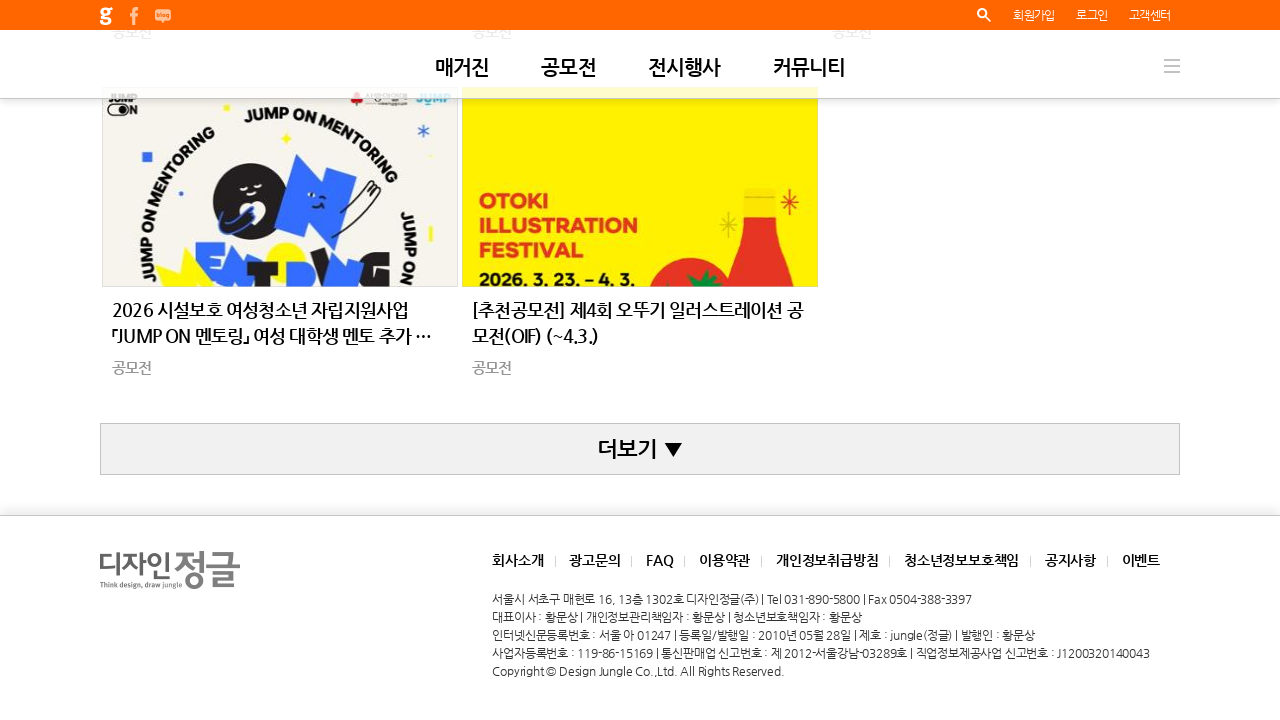

Clicked 'more' button again to load more content at (640, 449) on #more
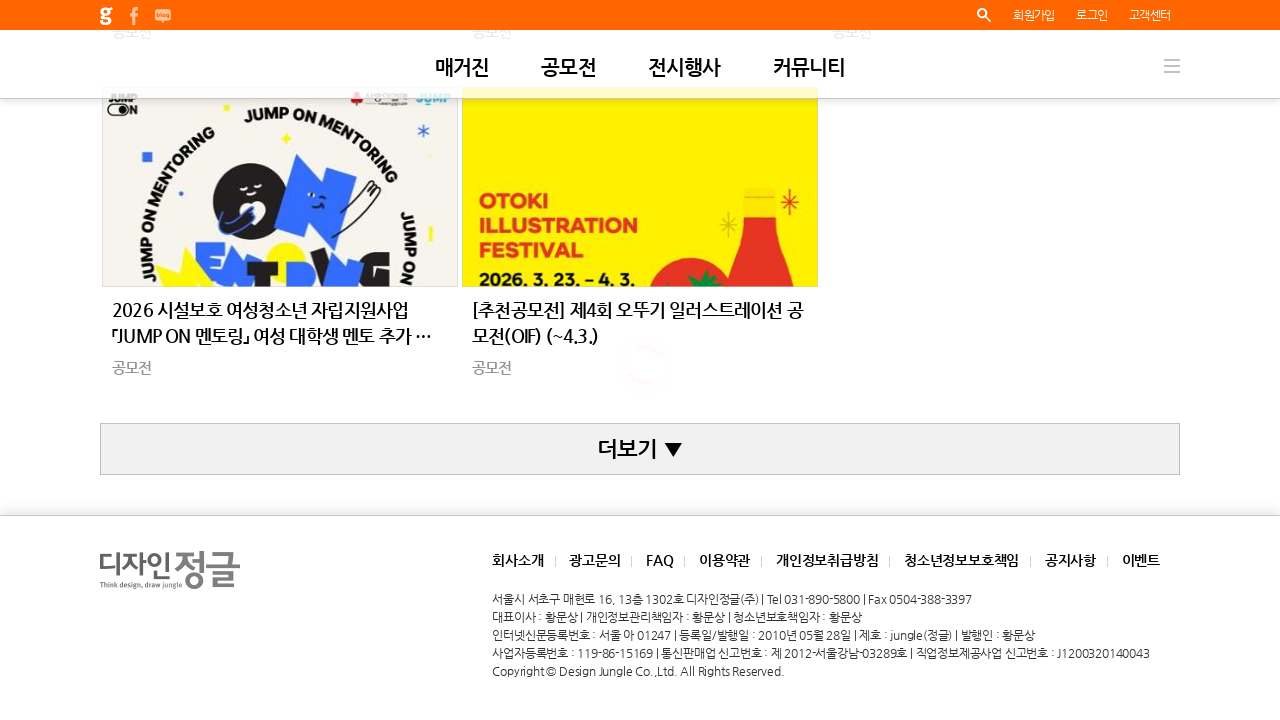

Waited 2 seconds for additional content to load
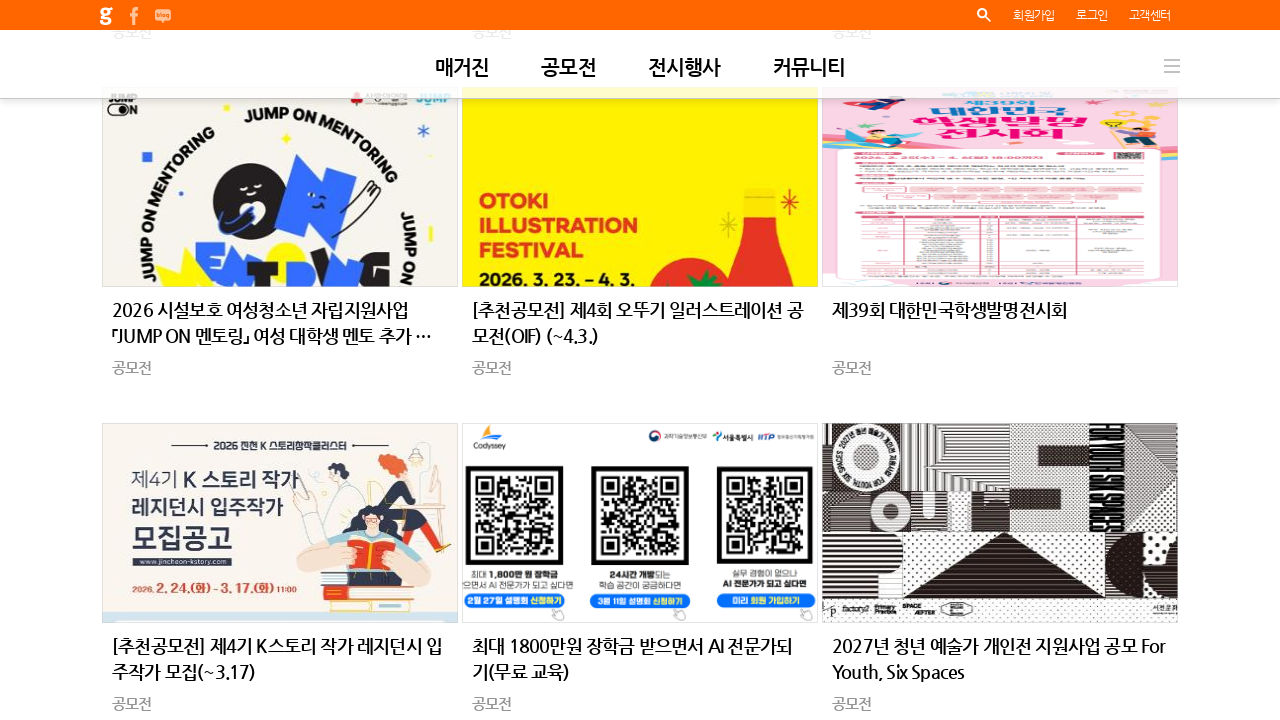

Verified title elements are present on the page
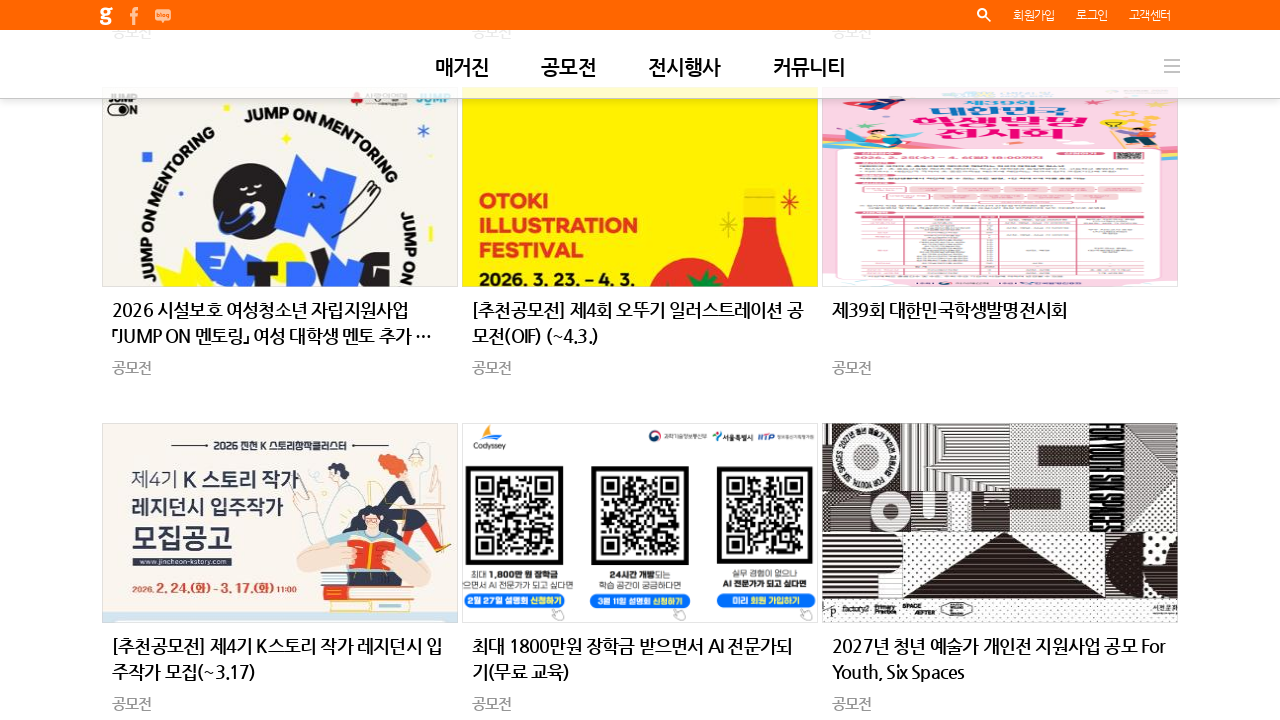

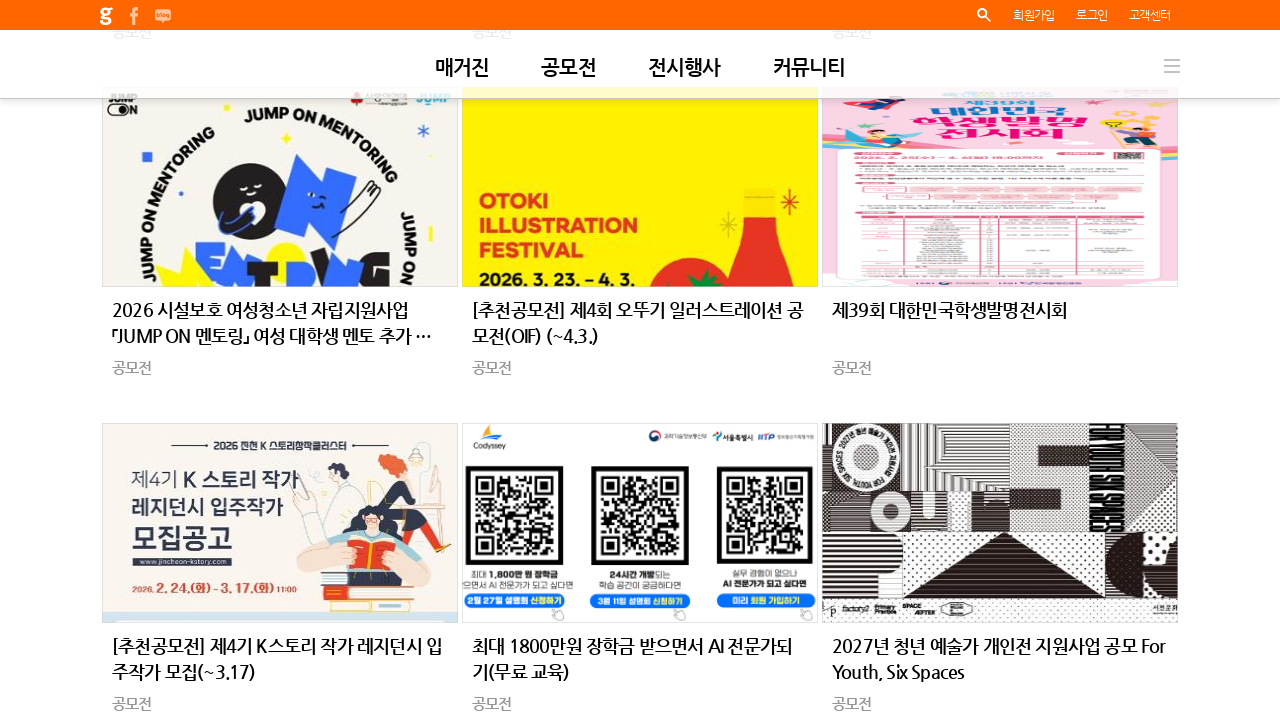